Navigates to filmweb.pl and verifies the page title matches the expected Polish movie database title

Starting URL: https://www.filmweb.pl

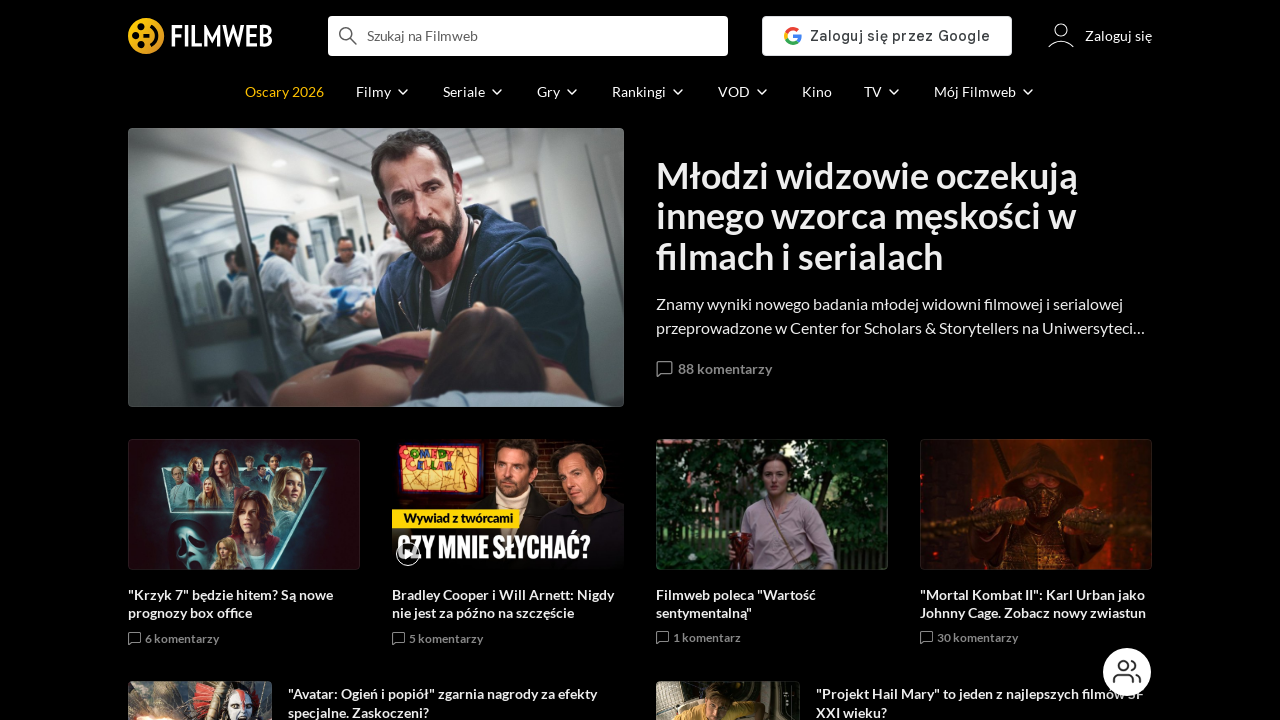

Navigated to https://www.filmweb.pl
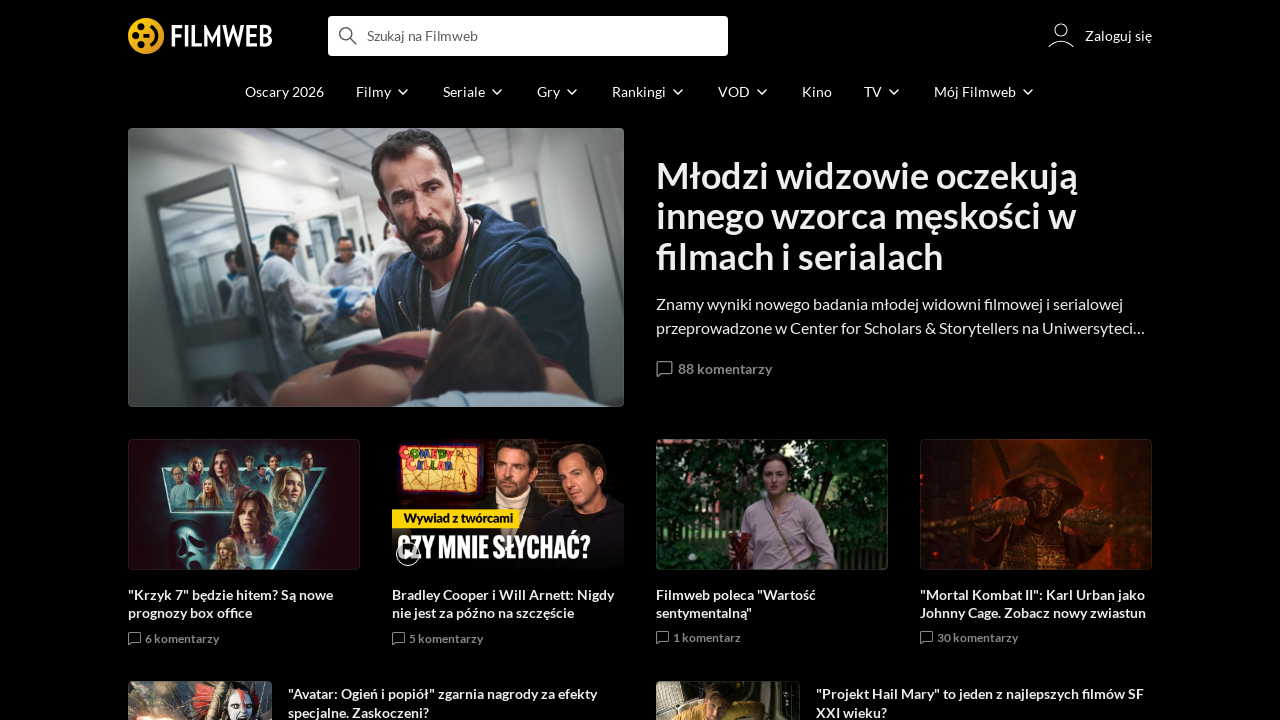

Retrieved page title
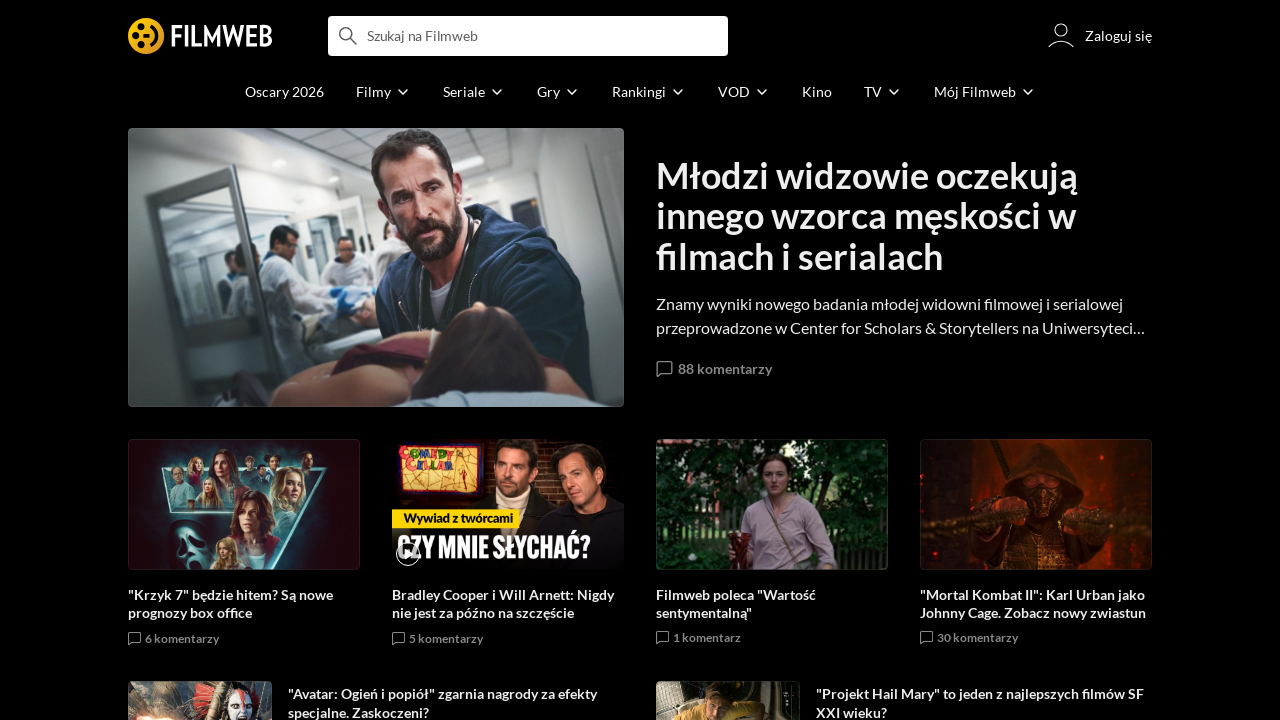

Verified page title matches expected Polish movie database title
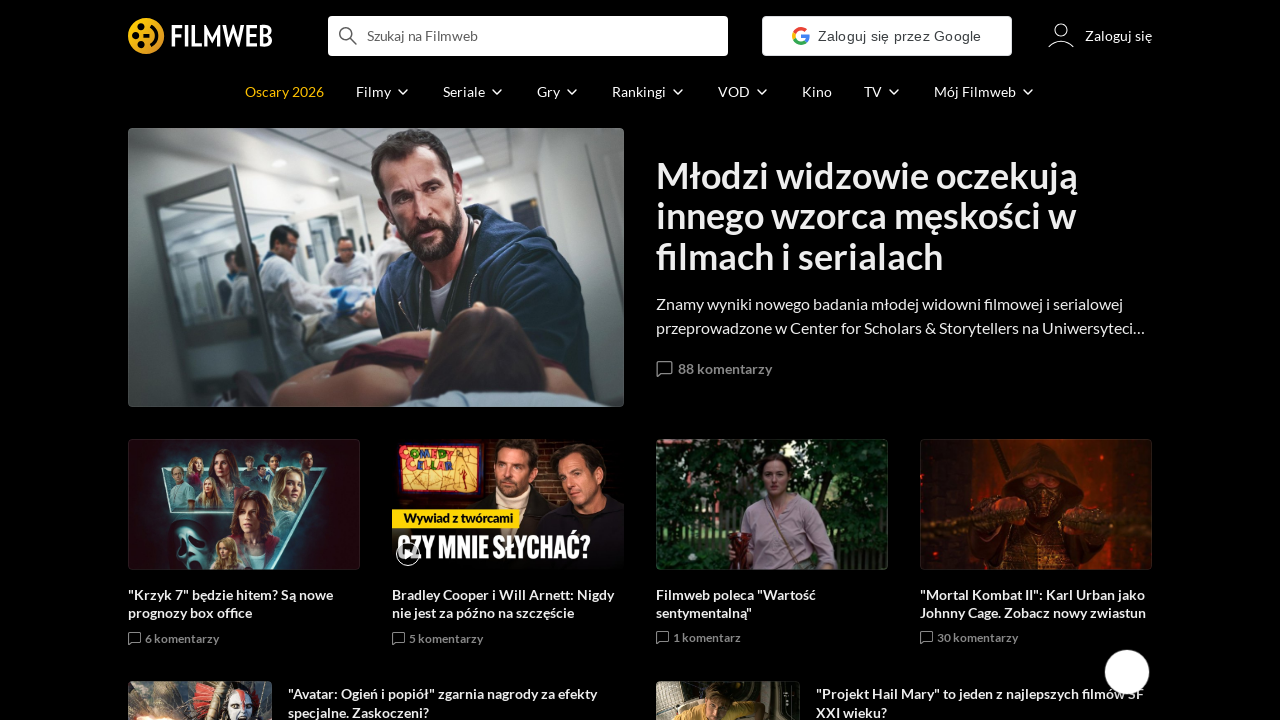

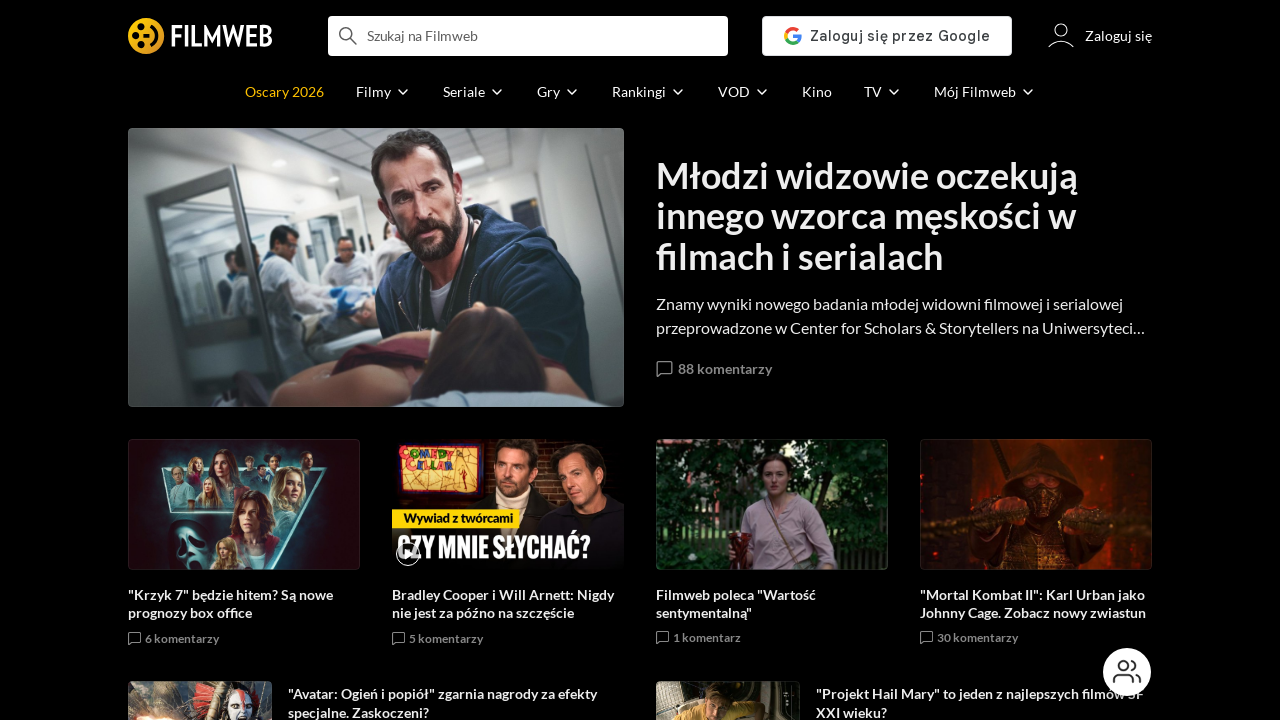